Tests that the OrangeHRM demo page loads correctly by verifying the page title matches "OrangeHRM"

Starting URL: https://opensource-demo.orangehrmlive.com/

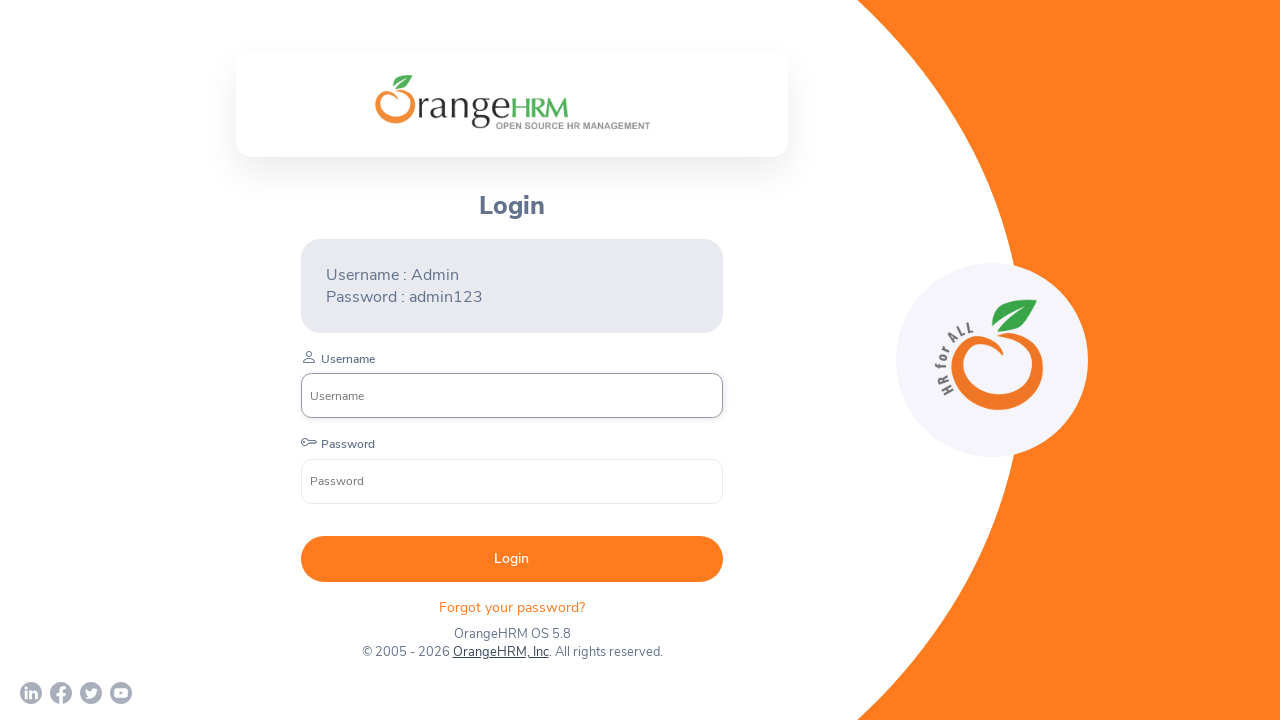

Navigated to OrangeHRM demo page
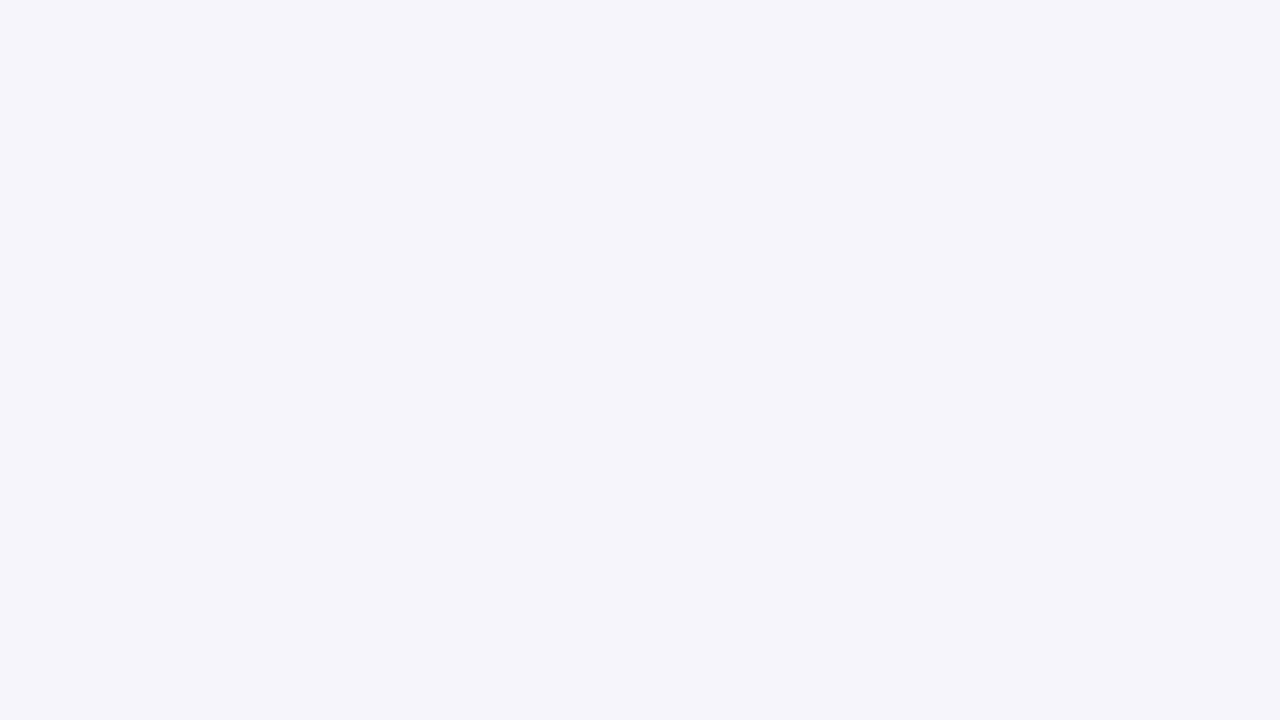

Verified page title matches 'OrangeHRM'
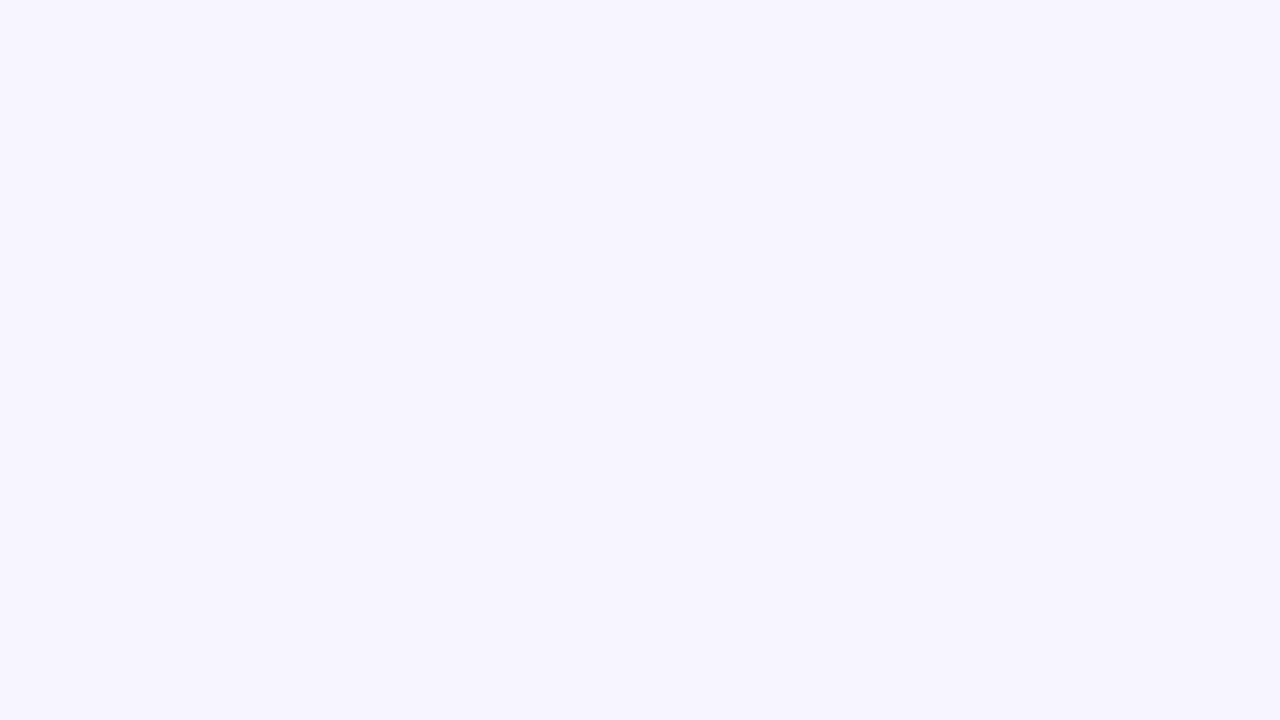

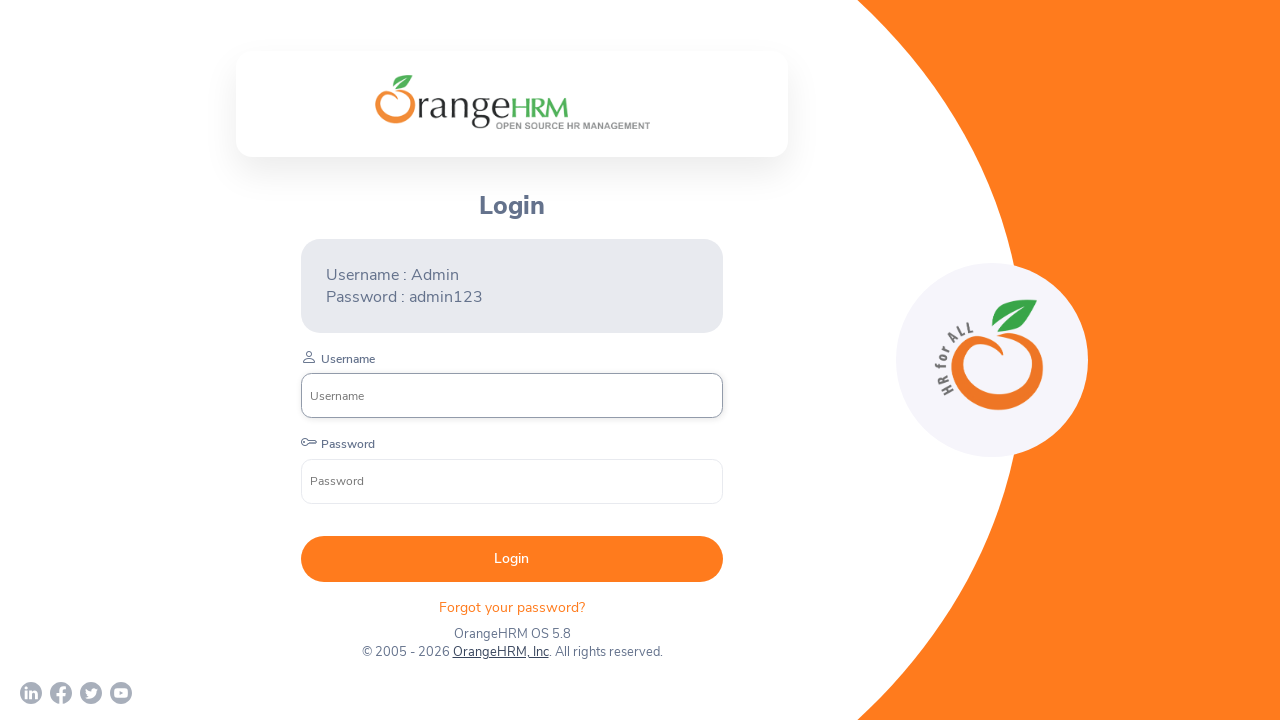